Tests closing an entry advertisement modal popup by clicking the close button on a demo test website

Starting URL: http://the-internet.herokuapp.com/entry_ad

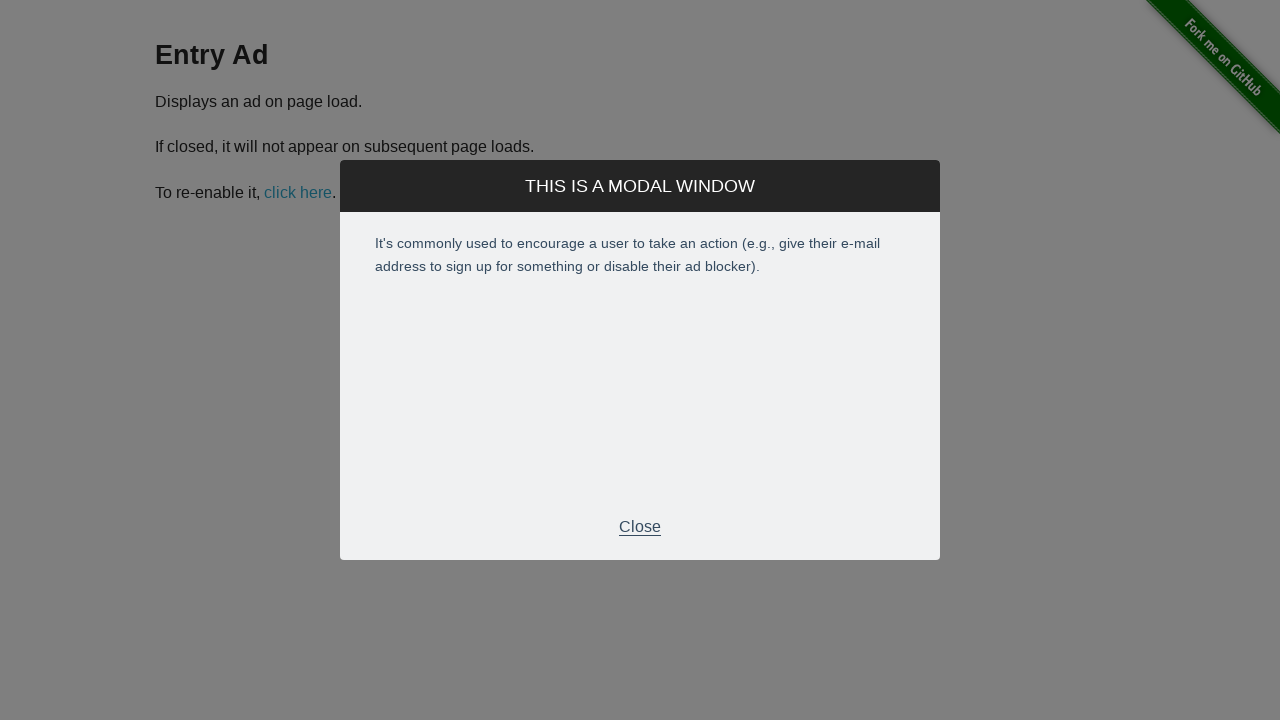

Entry advertisement modal appeared
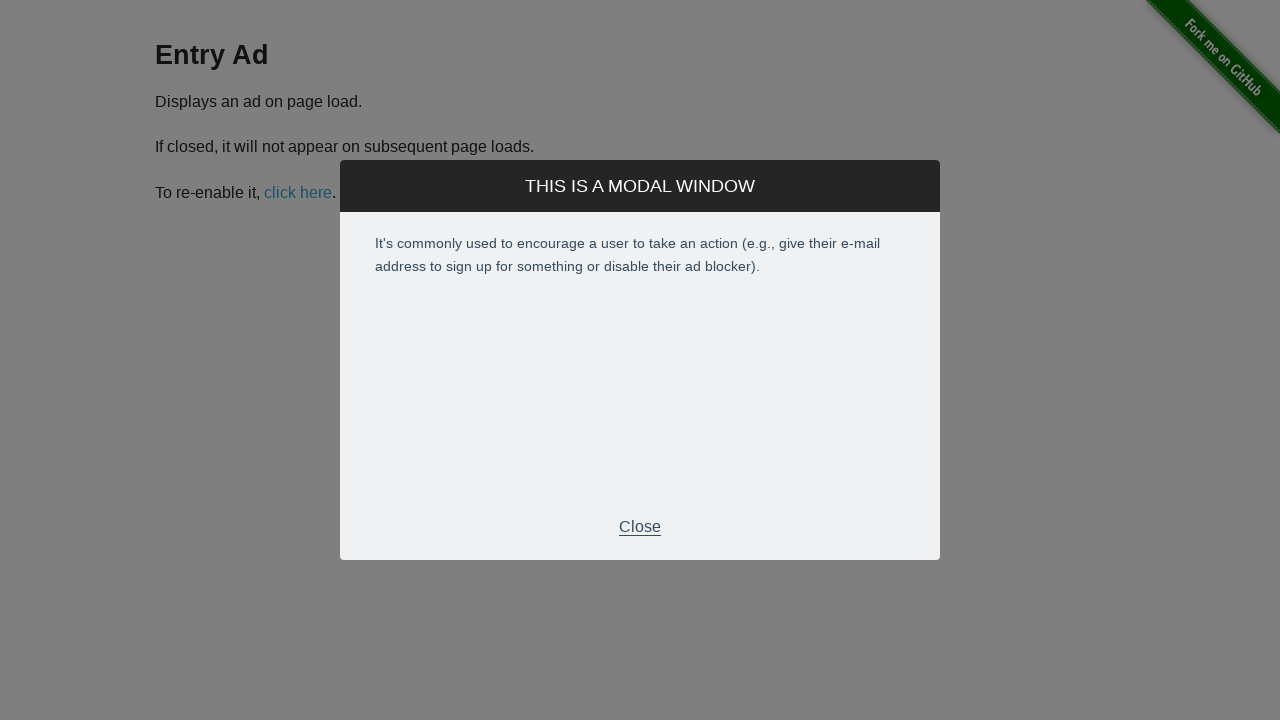

Clicked close button on modal at (640, 527) on xpath=//*[@id="modal"]/div[2]/div[3]/p
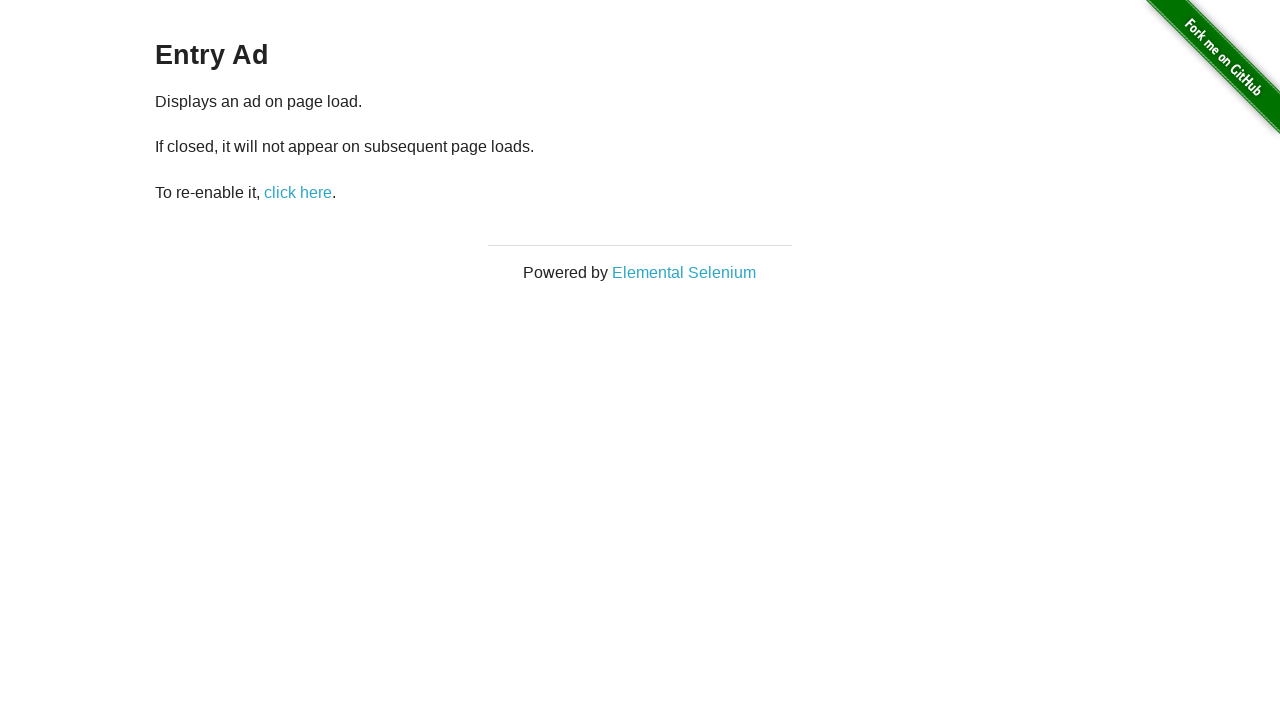

Modal closed successfully
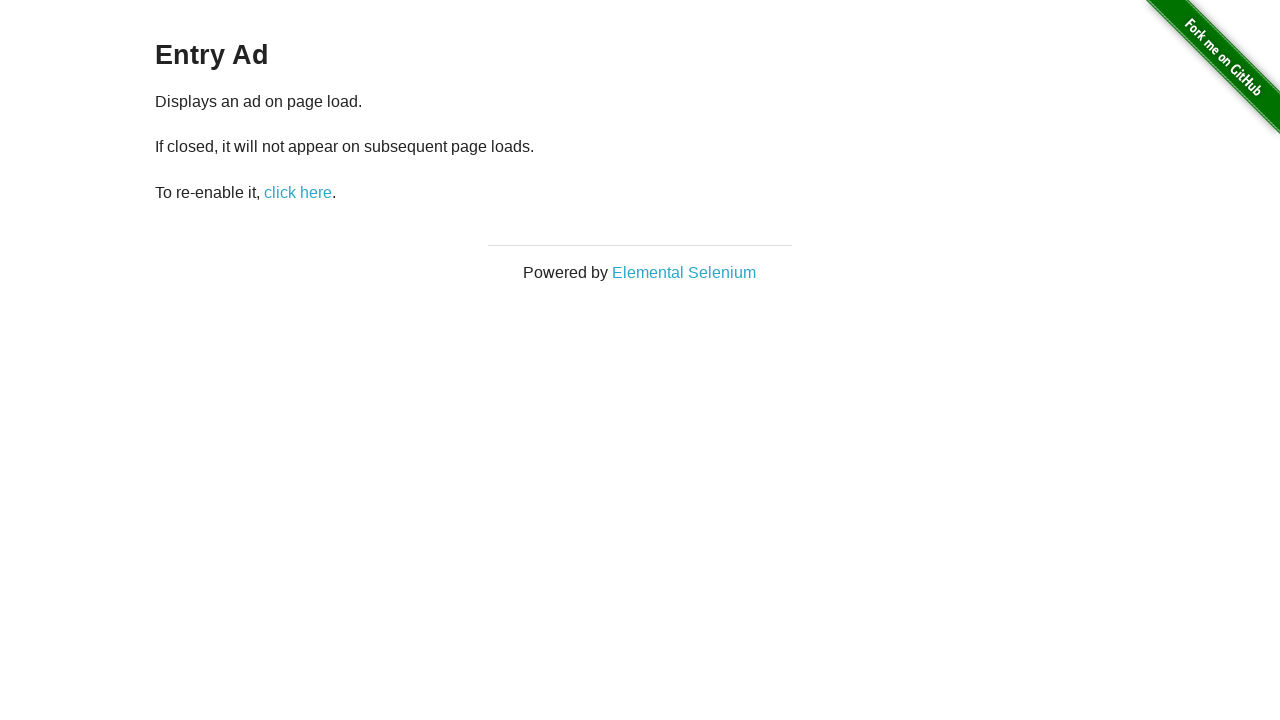

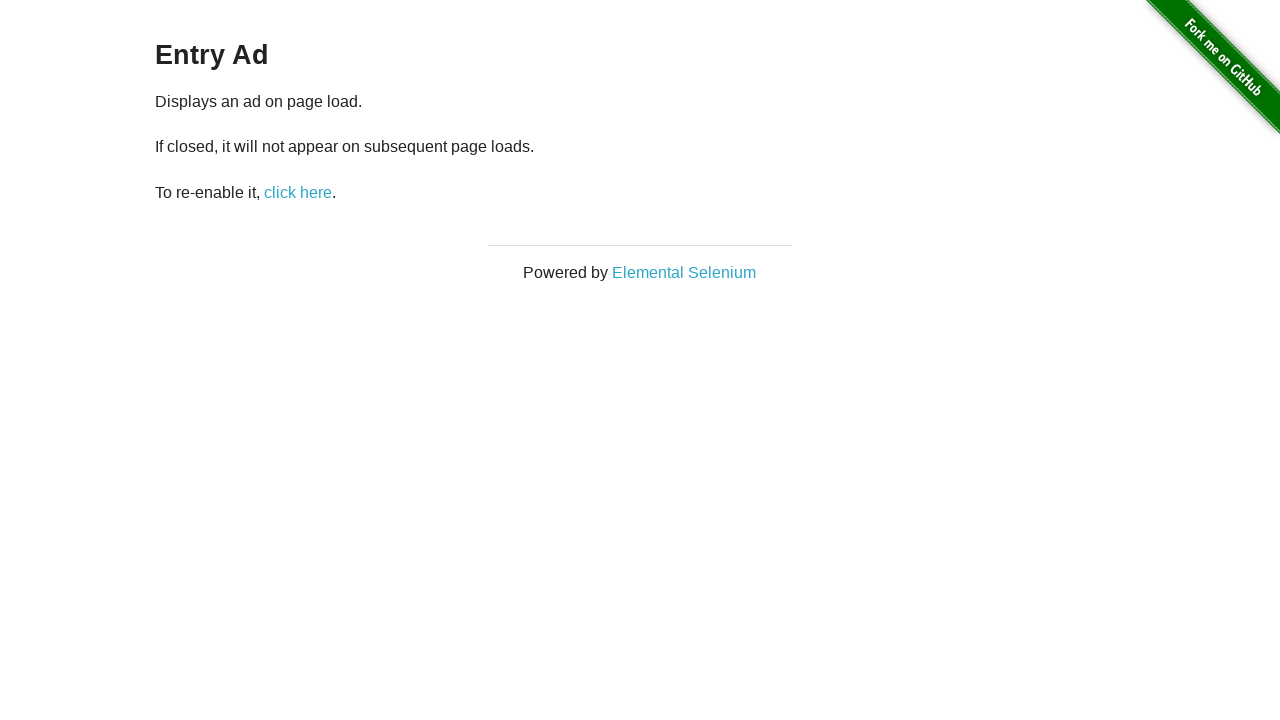